Tests if the feedback form allows submission with only the name field filled, verifying that the user stays on the same page after submitting incomplete form data

Starting URL: http://testfire.net/feedback.jsp

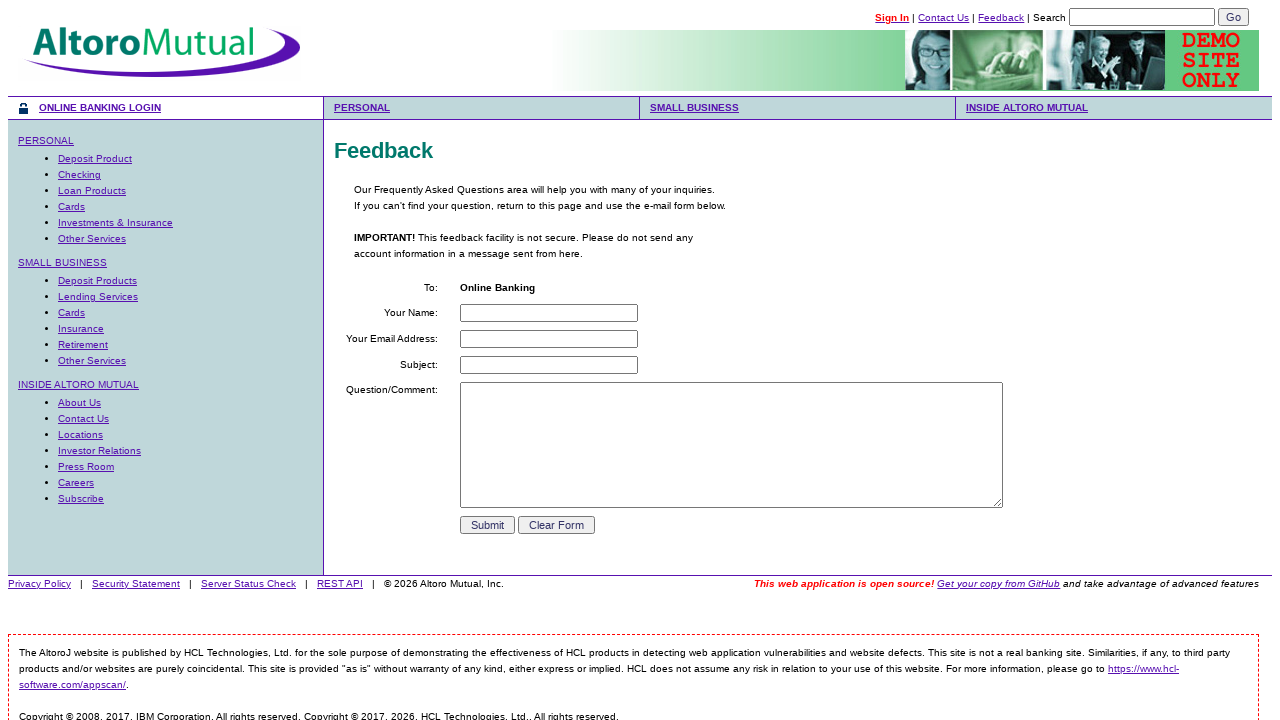

Stored original URL to verify page doesn't change after form submission
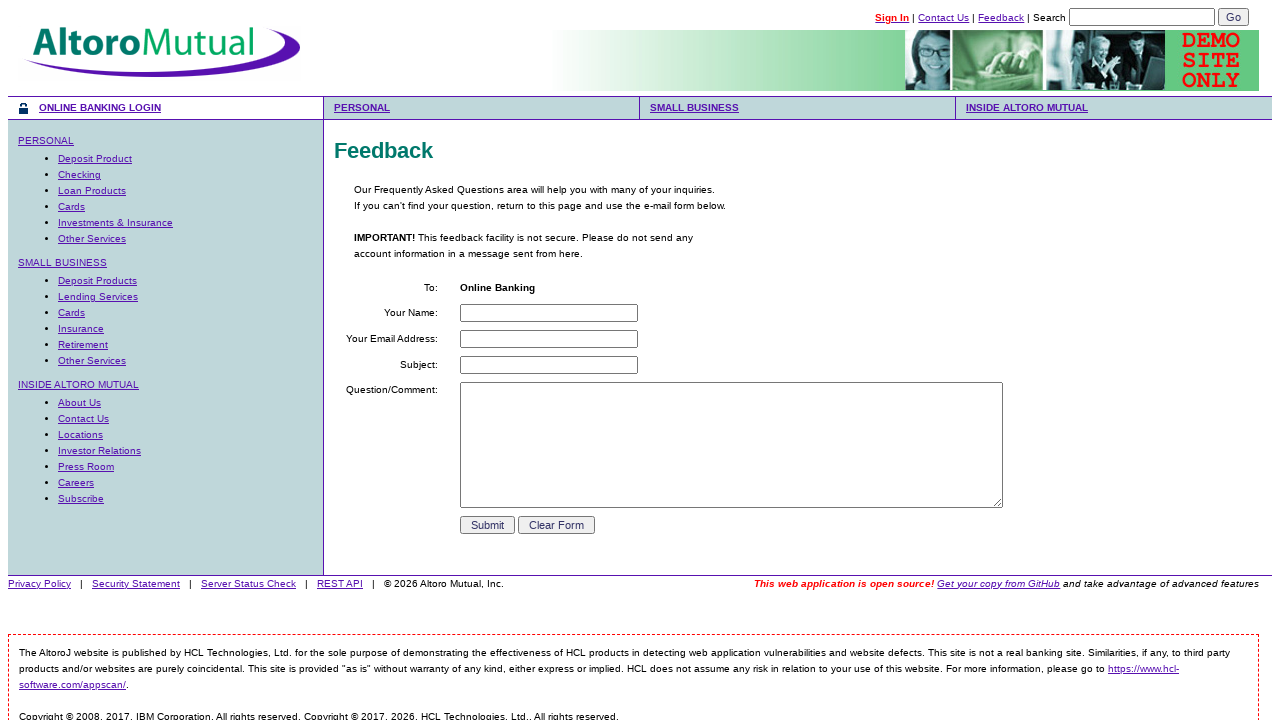

Clicked on the 'Your Name' input field at (549, 313) on input[name='name']
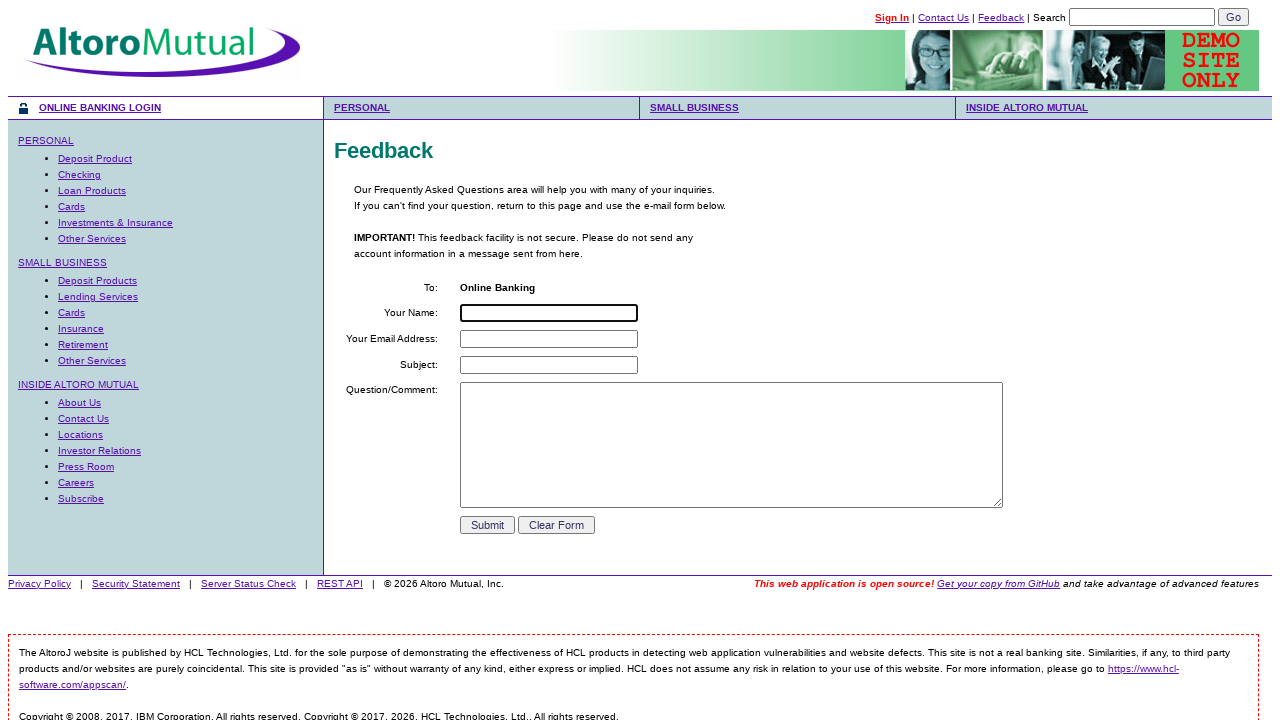

Filled the name field with 'Robert Thompson' on input[name='name']
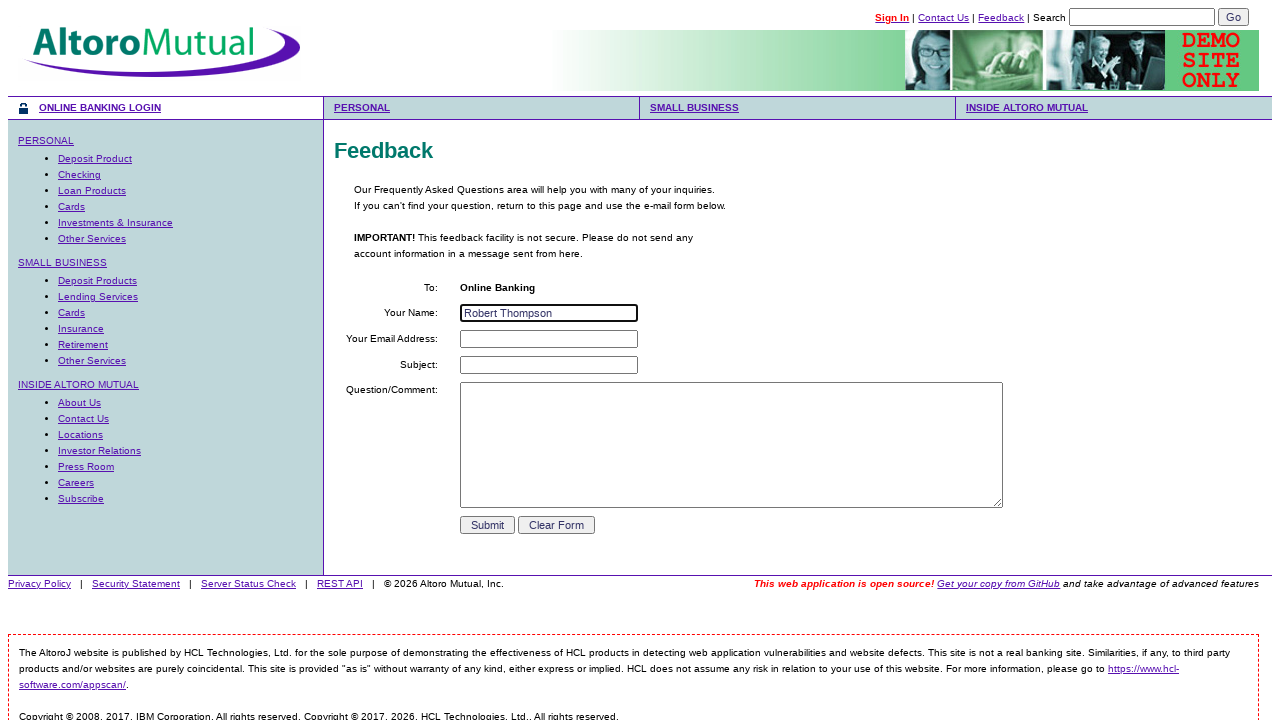

Clicked the submit button to submit the incomplete feedback form at (488, 525) on input[name='submit']
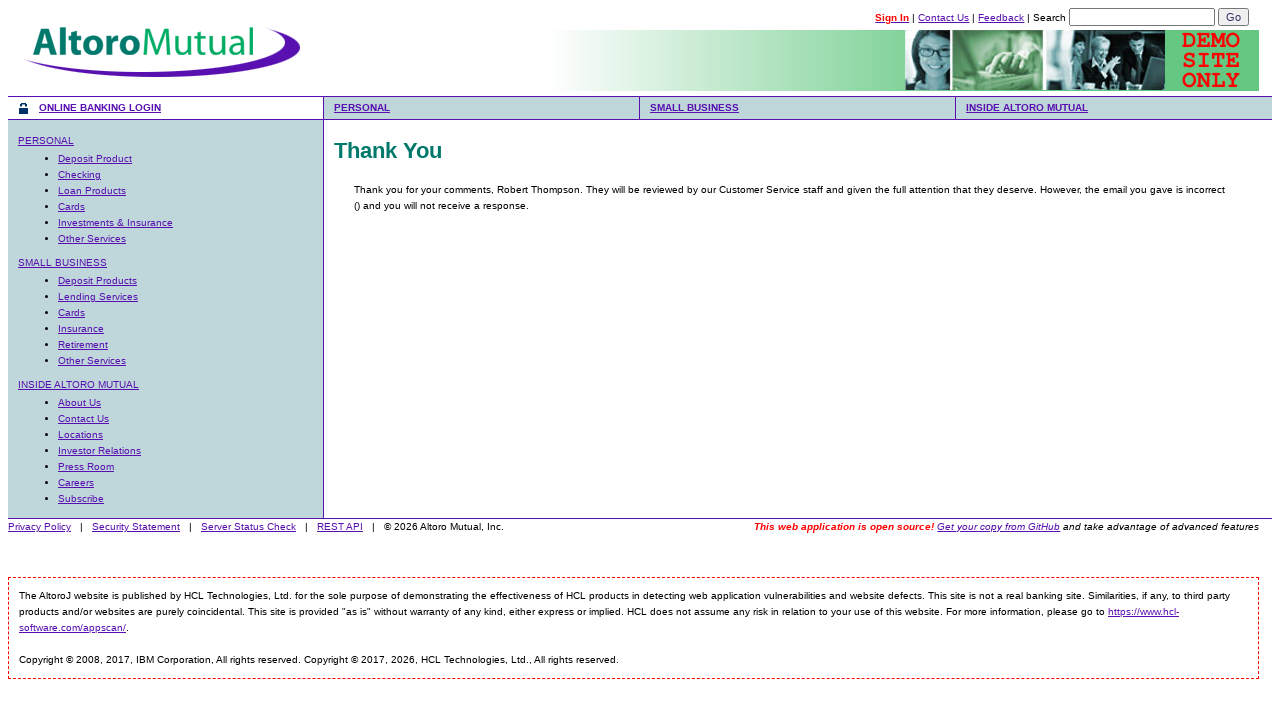

Waited 1 second for any page changes or form validation response
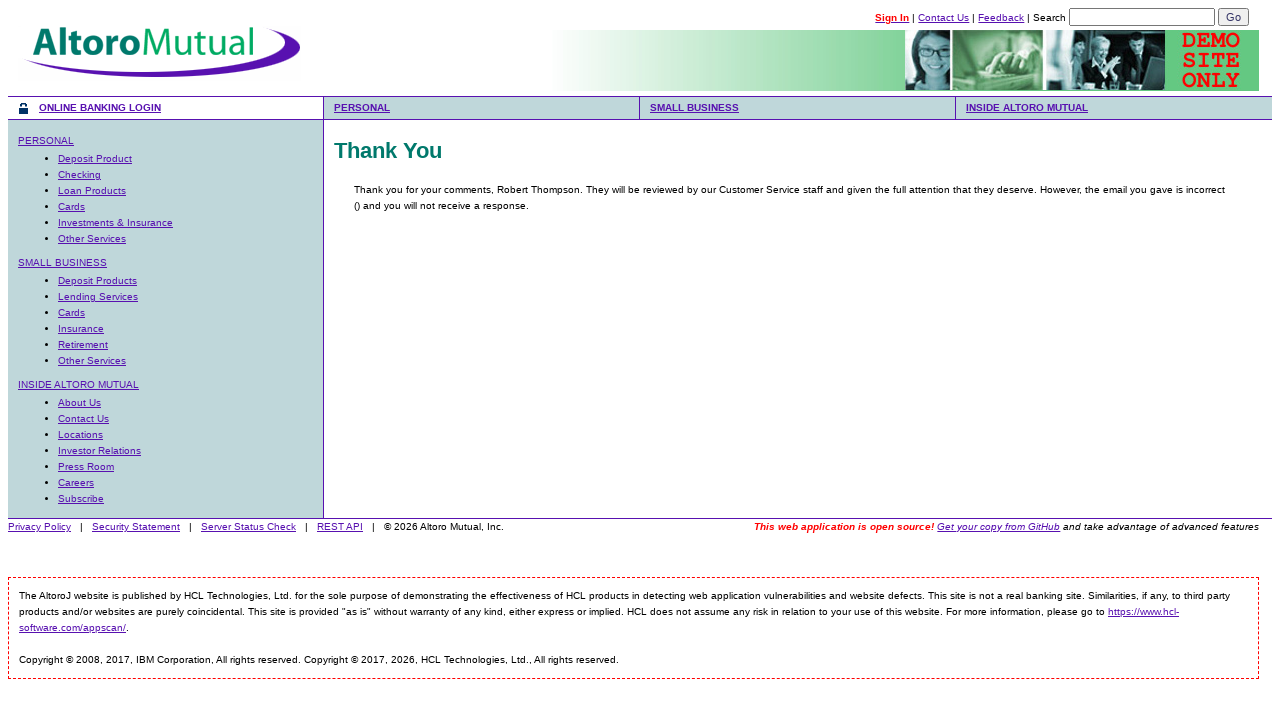

Verified current URL to confirm user remains on the same page after incomplete form submission
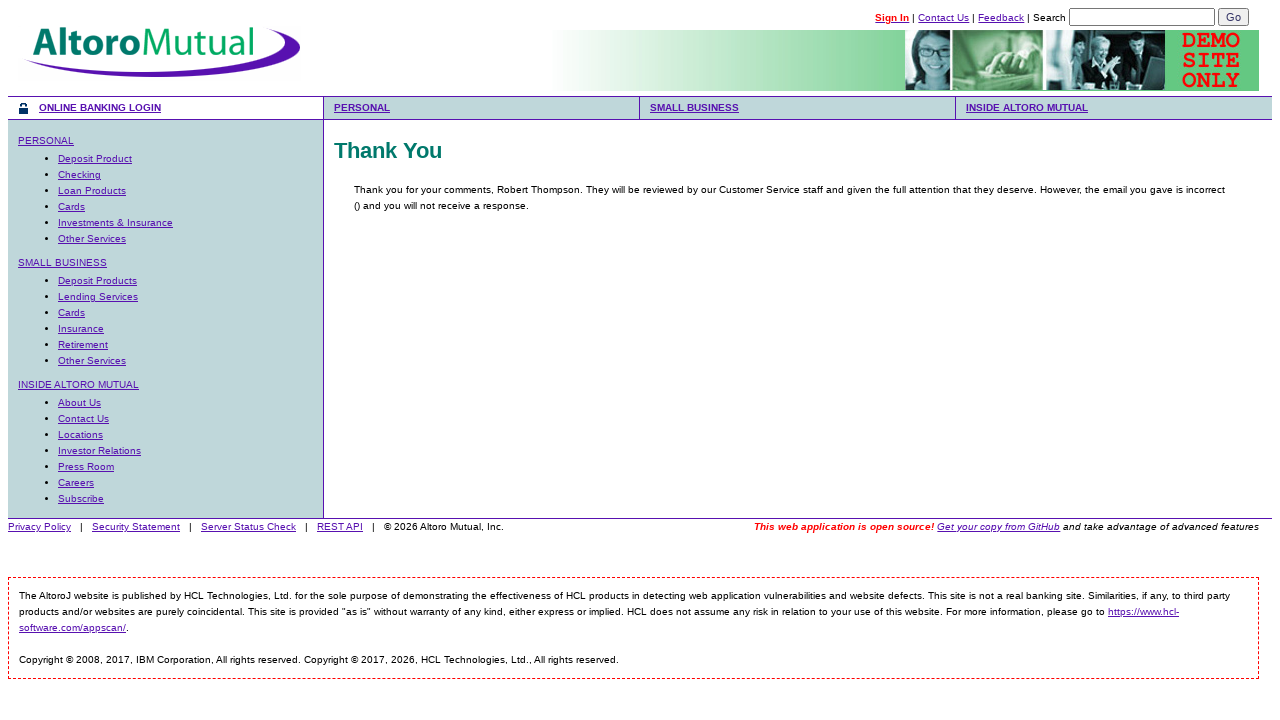

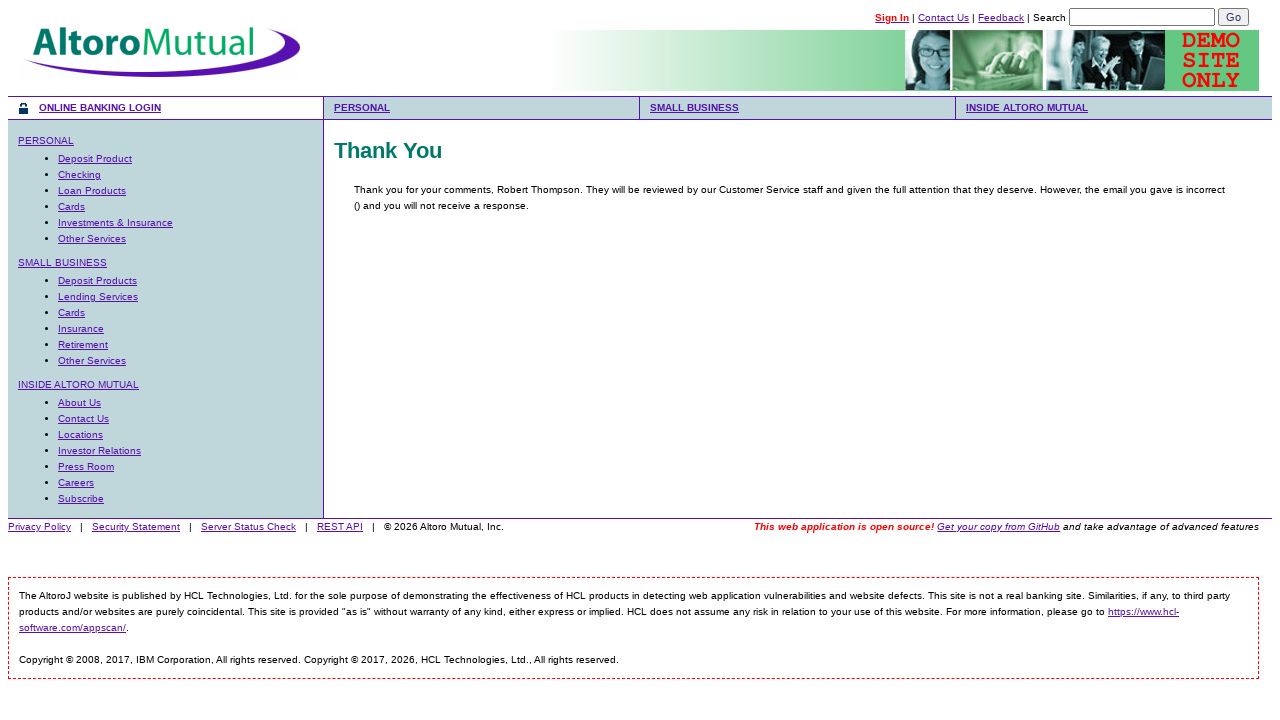